Tests handling of a JavaScript prompt dialog by clicking a button to trigger it, entering text into the prompt, and accepting it

Starting URL: https://v1.training-support.net/selenium/javascript-alerts

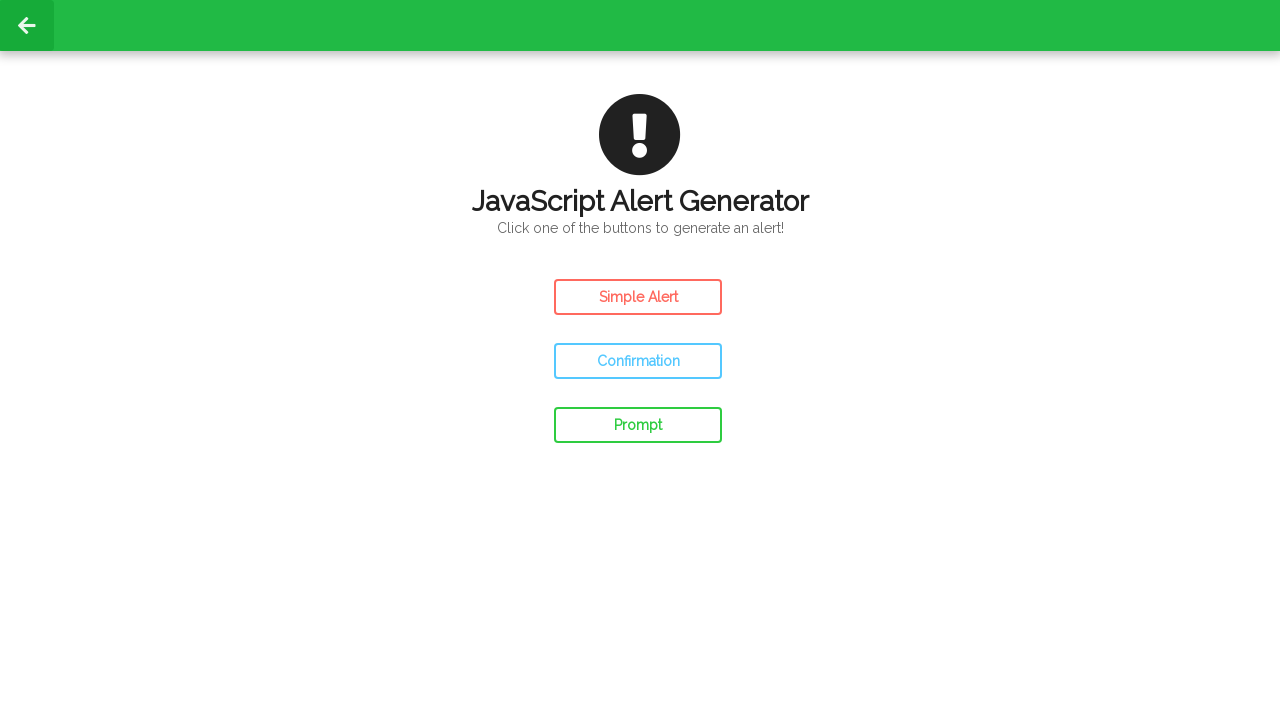

Set up dialog handler to accept prompt with text 'Awesome!'
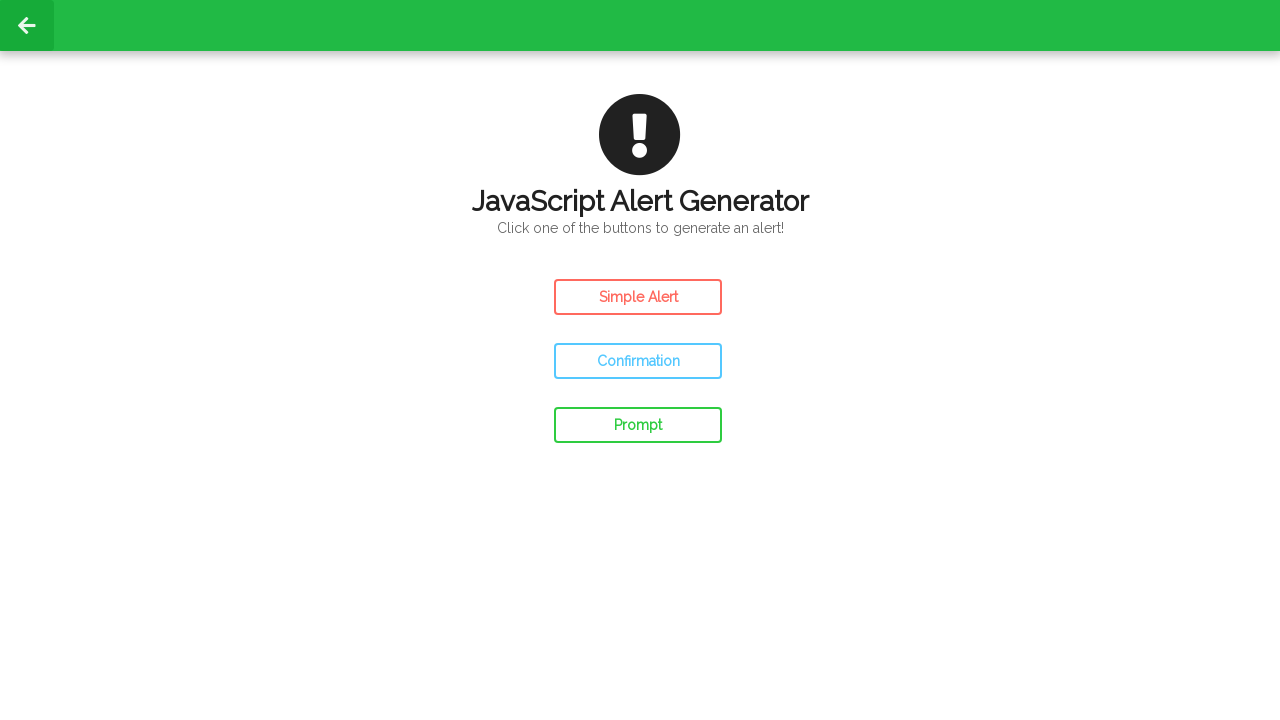

Clicked prompt button to trigger JavaScript prompt dialog at (638, 425) on #prompt
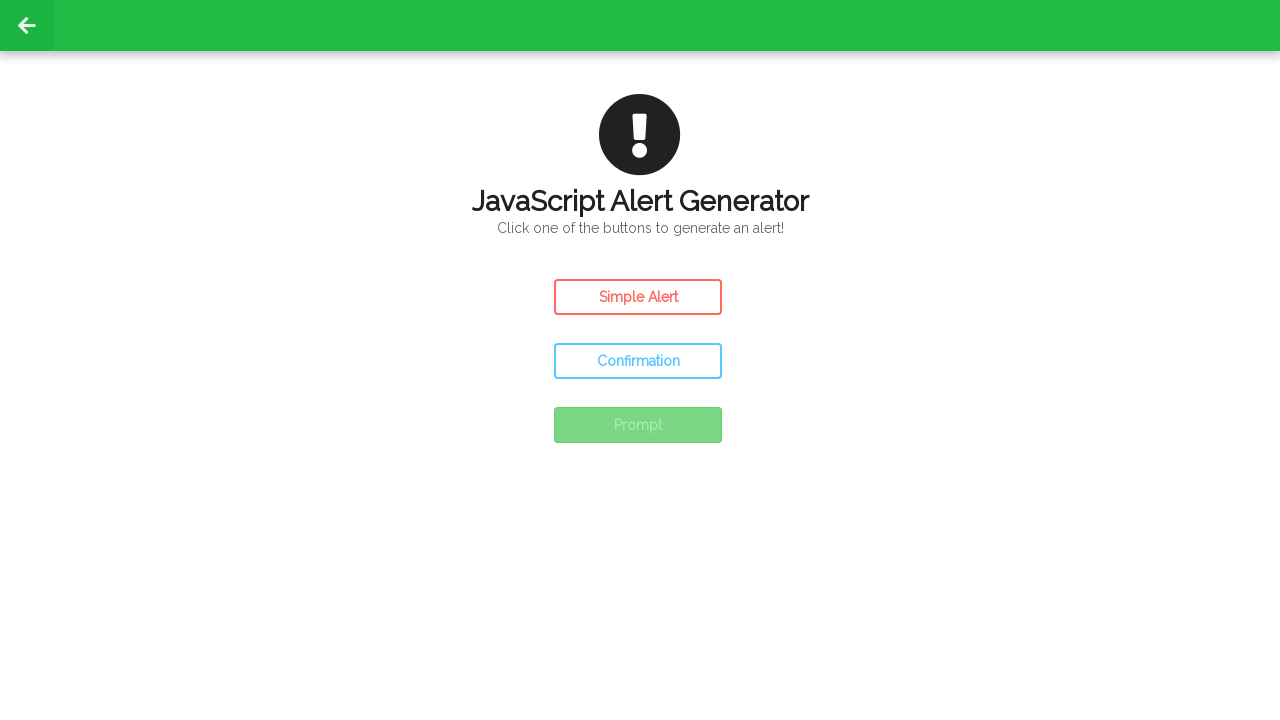

Waited for prompt dialog to be handled
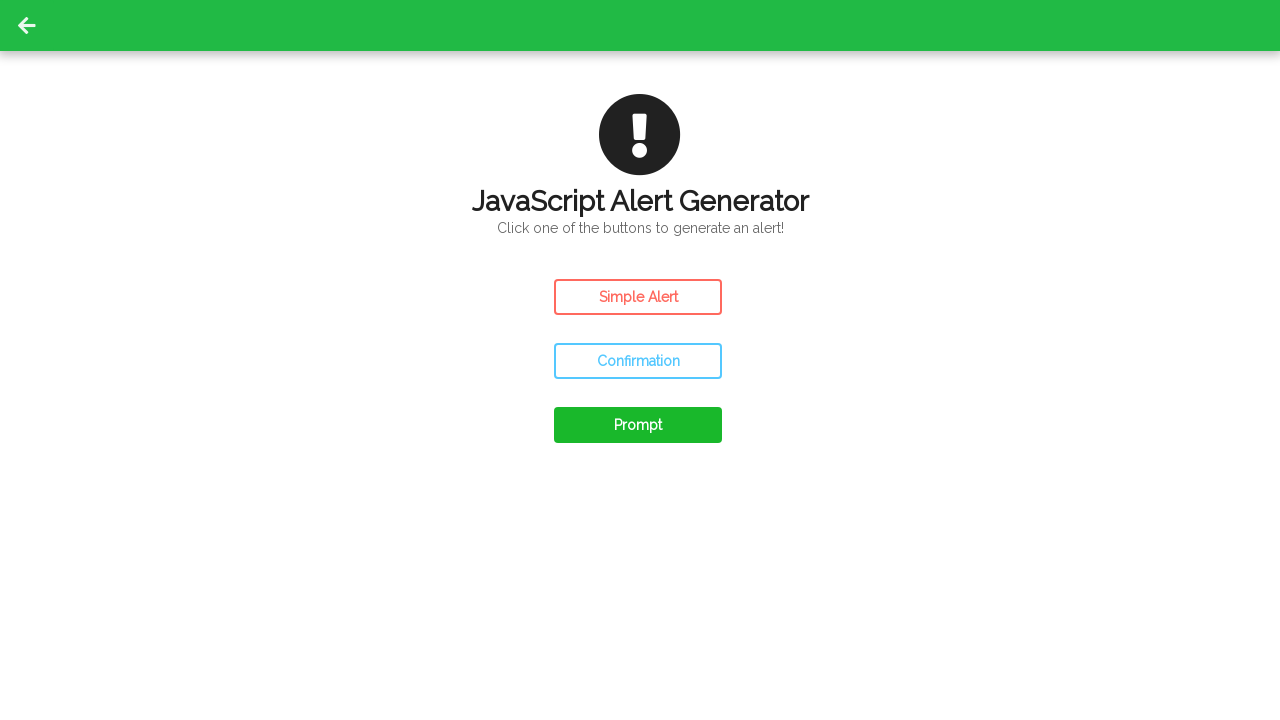

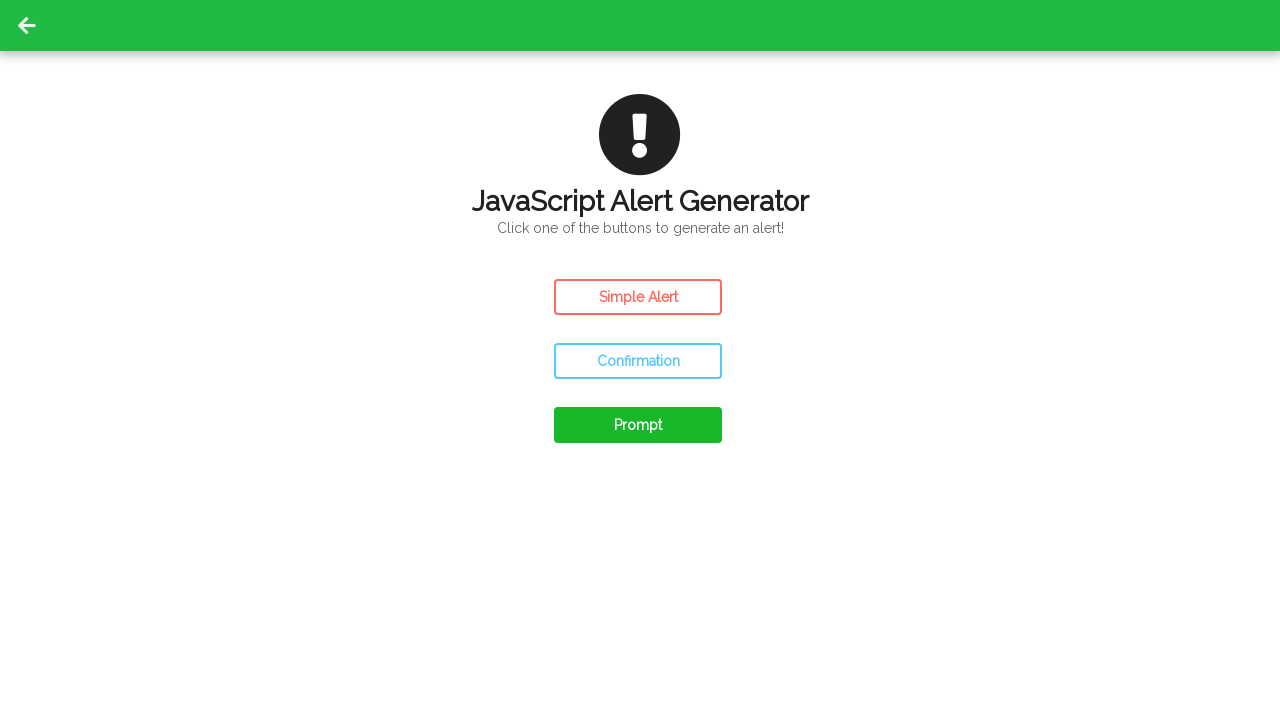